Tests checkbox and radio button interactions by clicking to toggle their states, and verifies file input accepts a file

Starting URL: https://bonigarcia.dev/selenium-webdriver-java/web-form.html

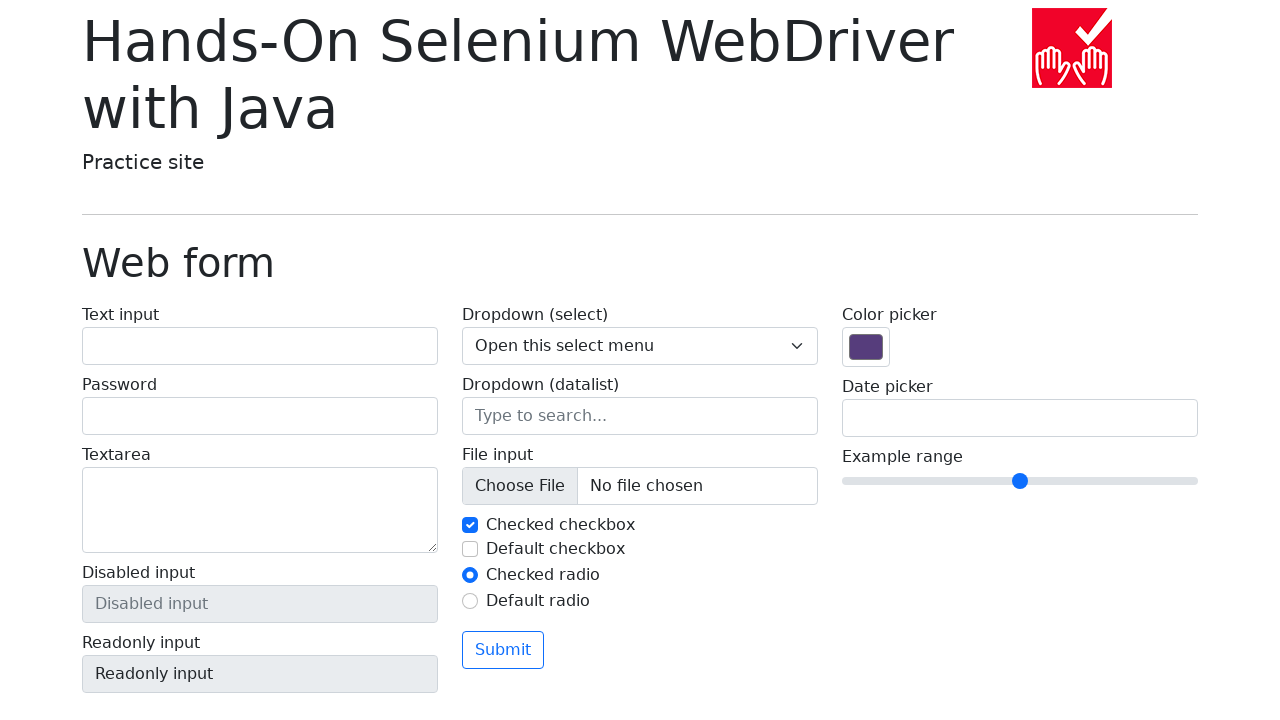

Set input file with temporary test file
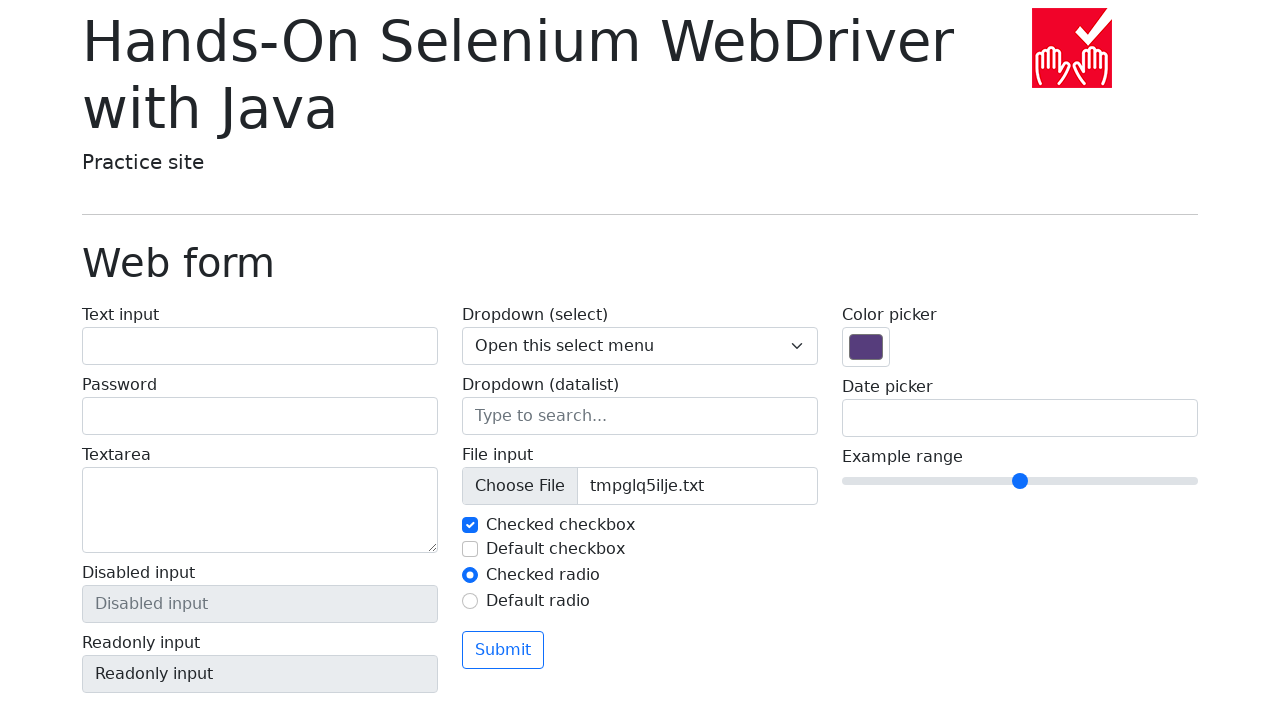

Scrolled to radio buttons if needed
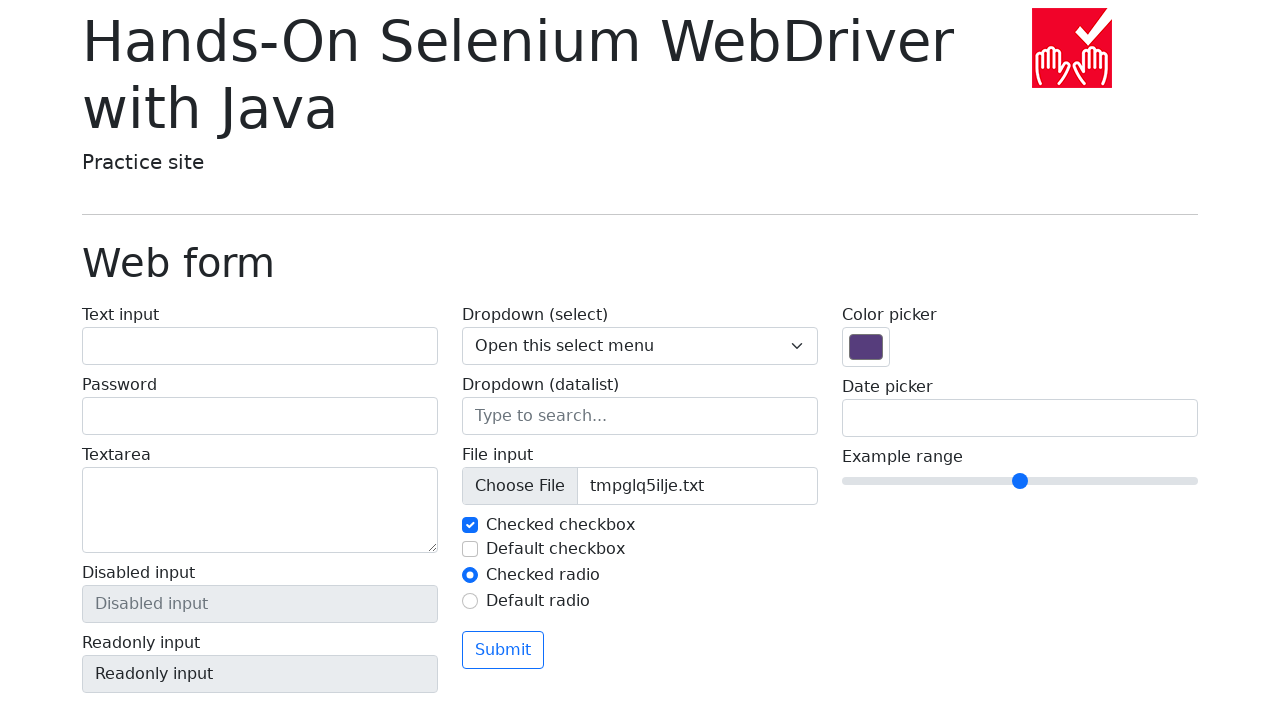

Clicked checked checkbox to uncheck it at (470, 525) on #my-check-1
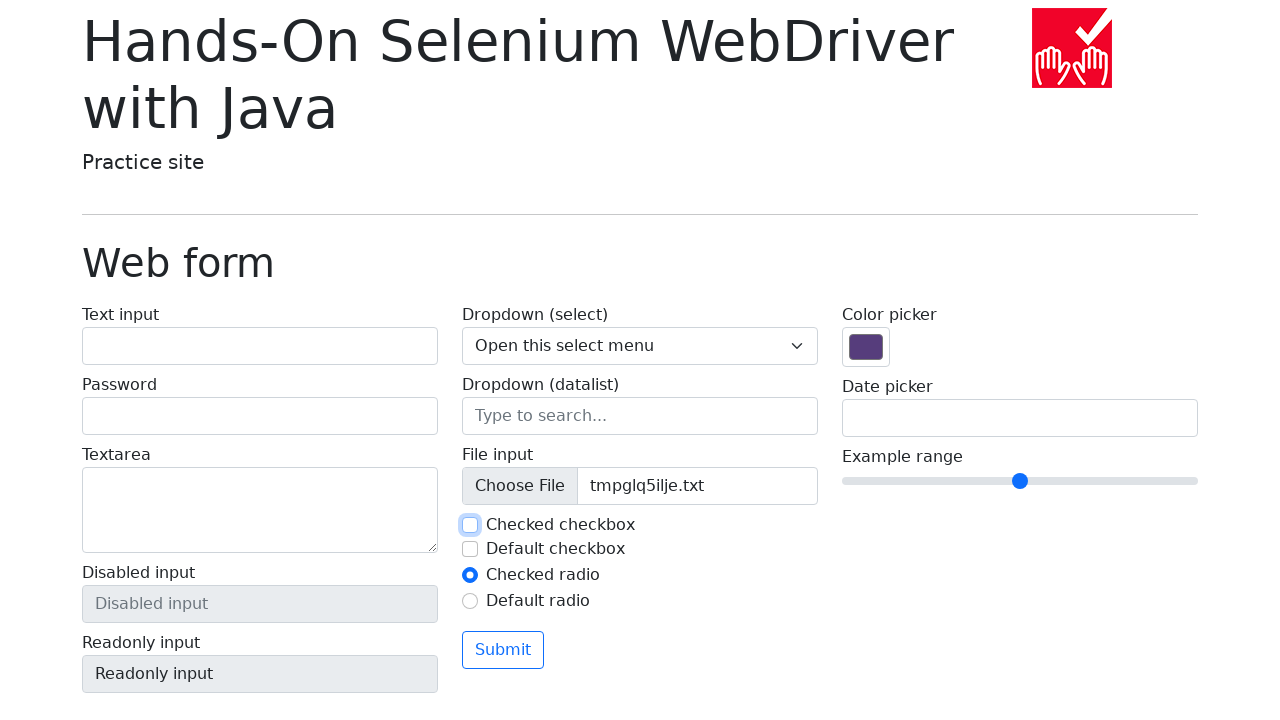

Clicked unchecked checkbox to check it at (470, 549) on #my-check-2
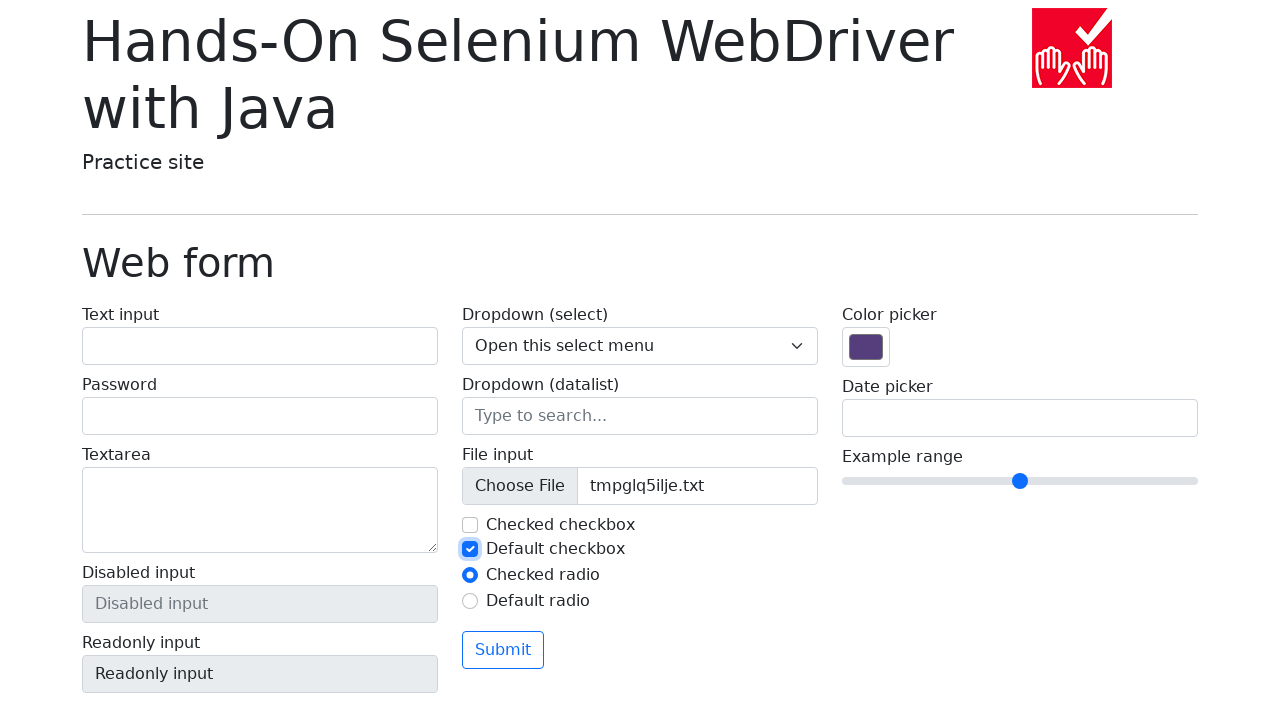

Clicked default radio button to select it at (470, 601) on #my-radio-2
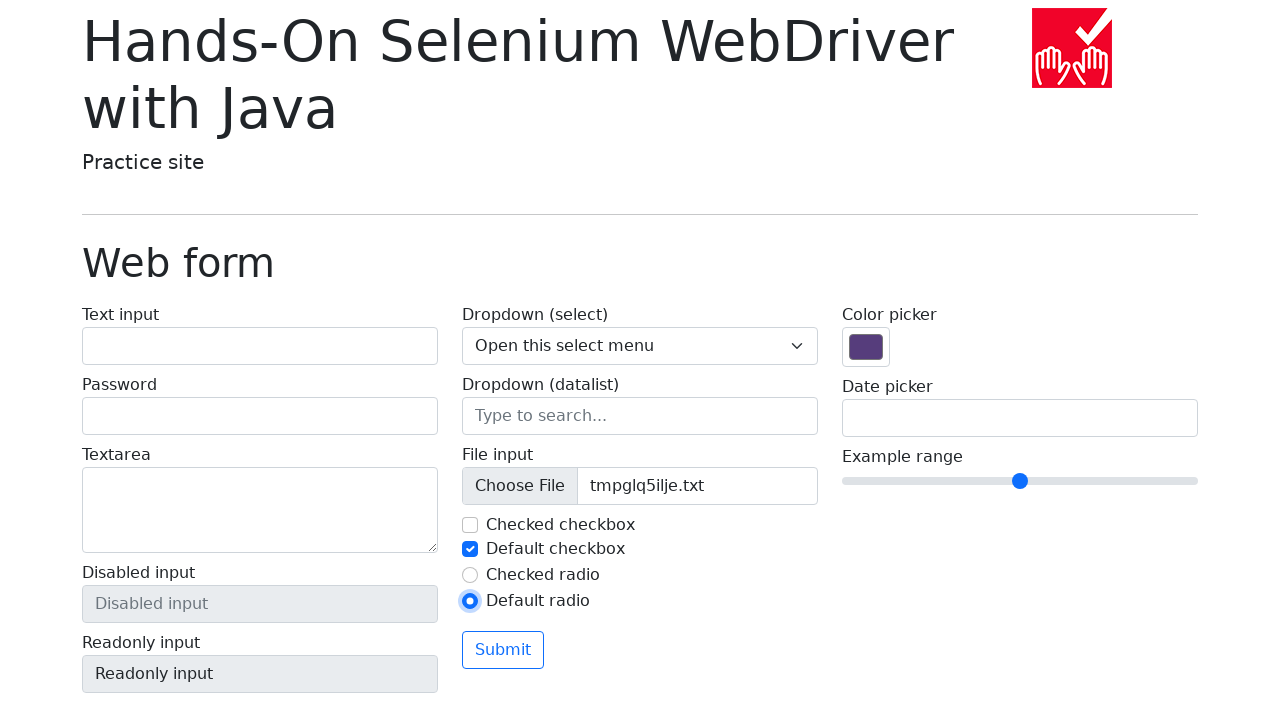

Clicked checked radio button to select it back at (470, 575) on #my-radio-1
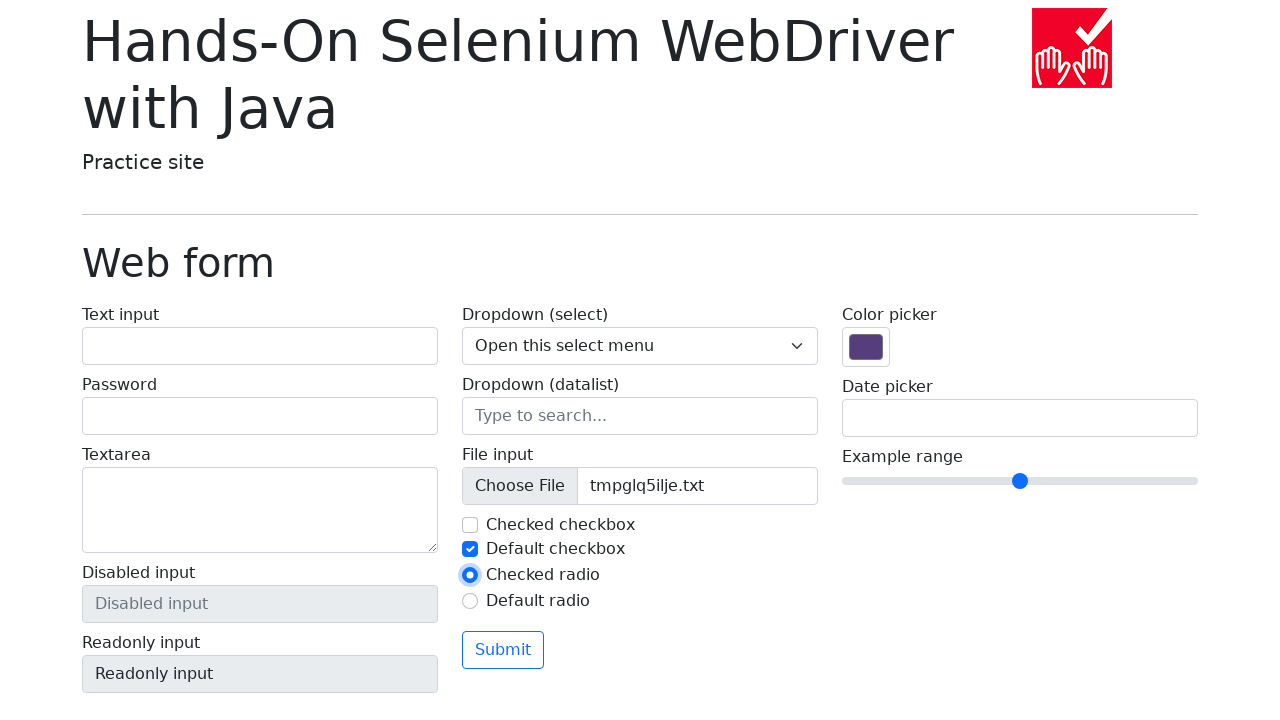

Verified that previously checked checkbox is now unchecked
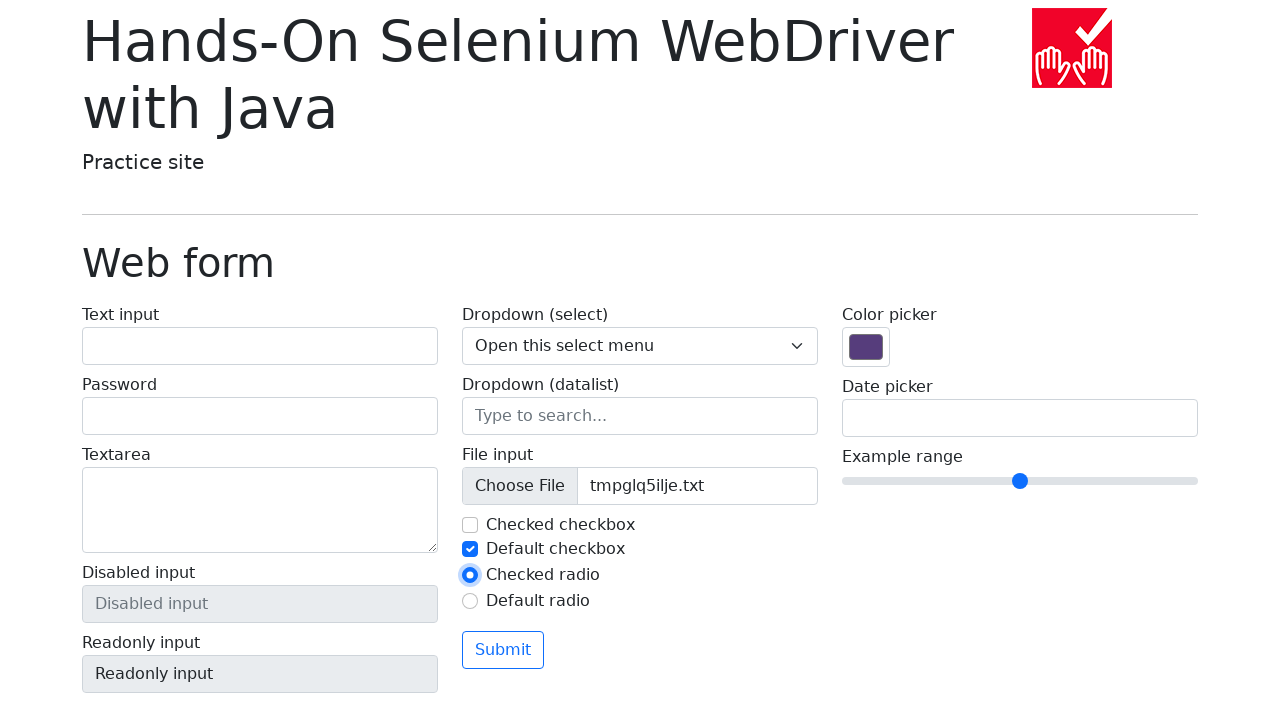

Verified that previously unchecked checkbox is now checked
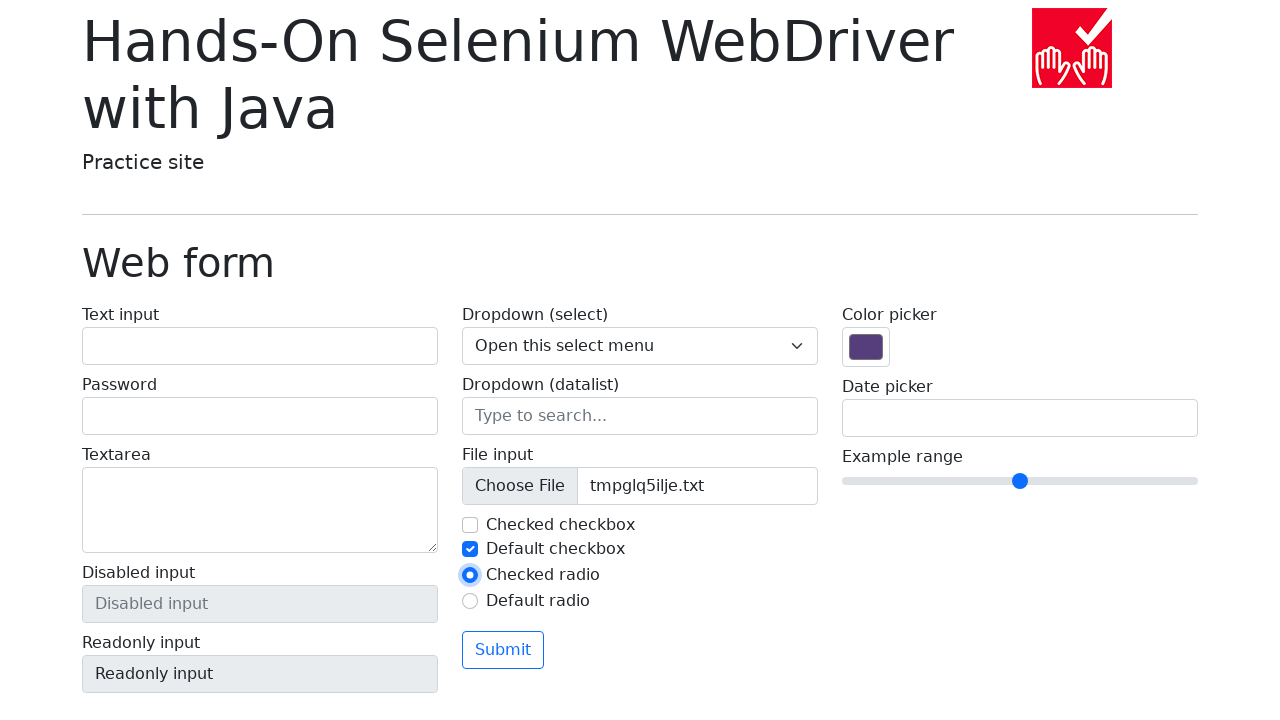

Verified that checked radio button is selected
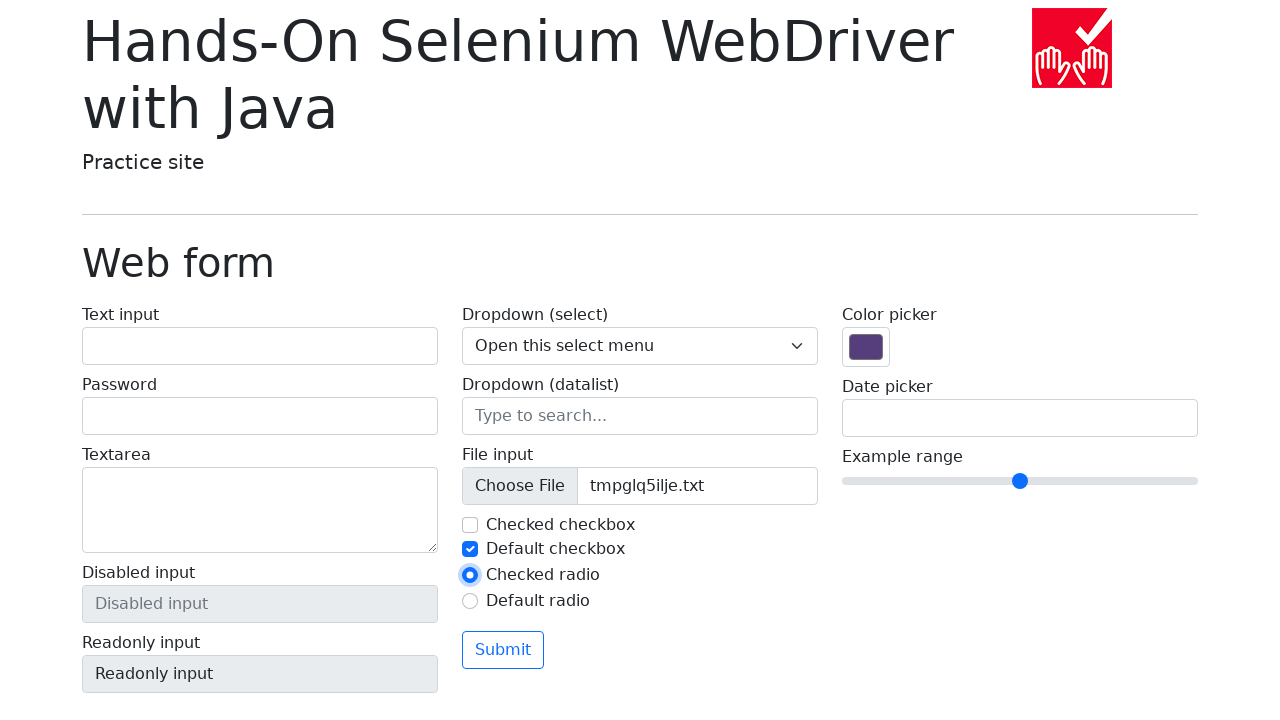

Verified that default radio button is not selected
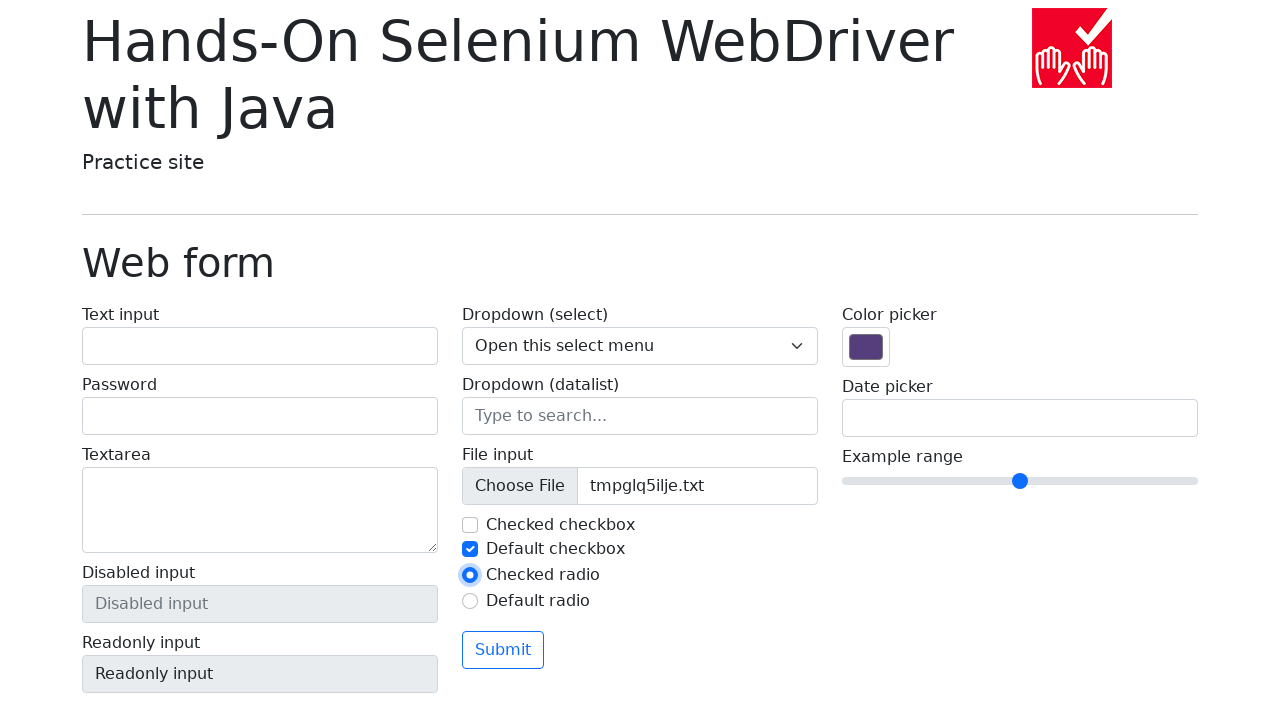

Verified that file input has a value and file was uploaded
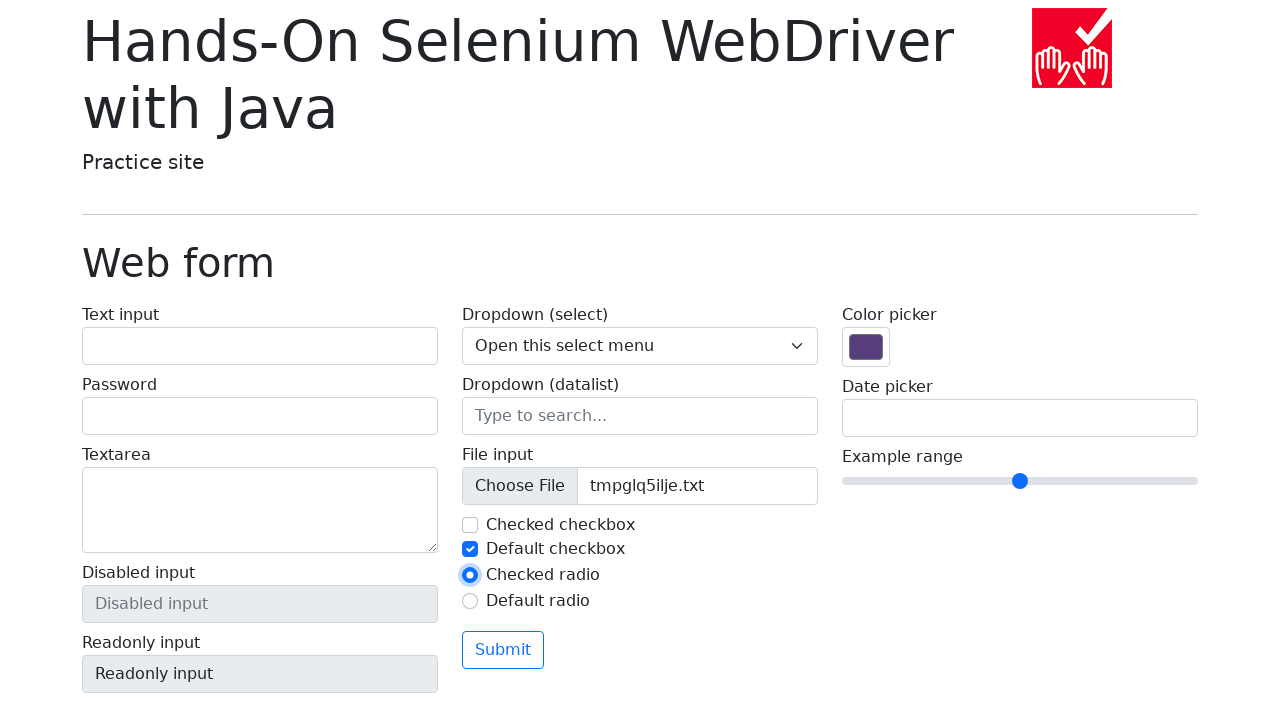

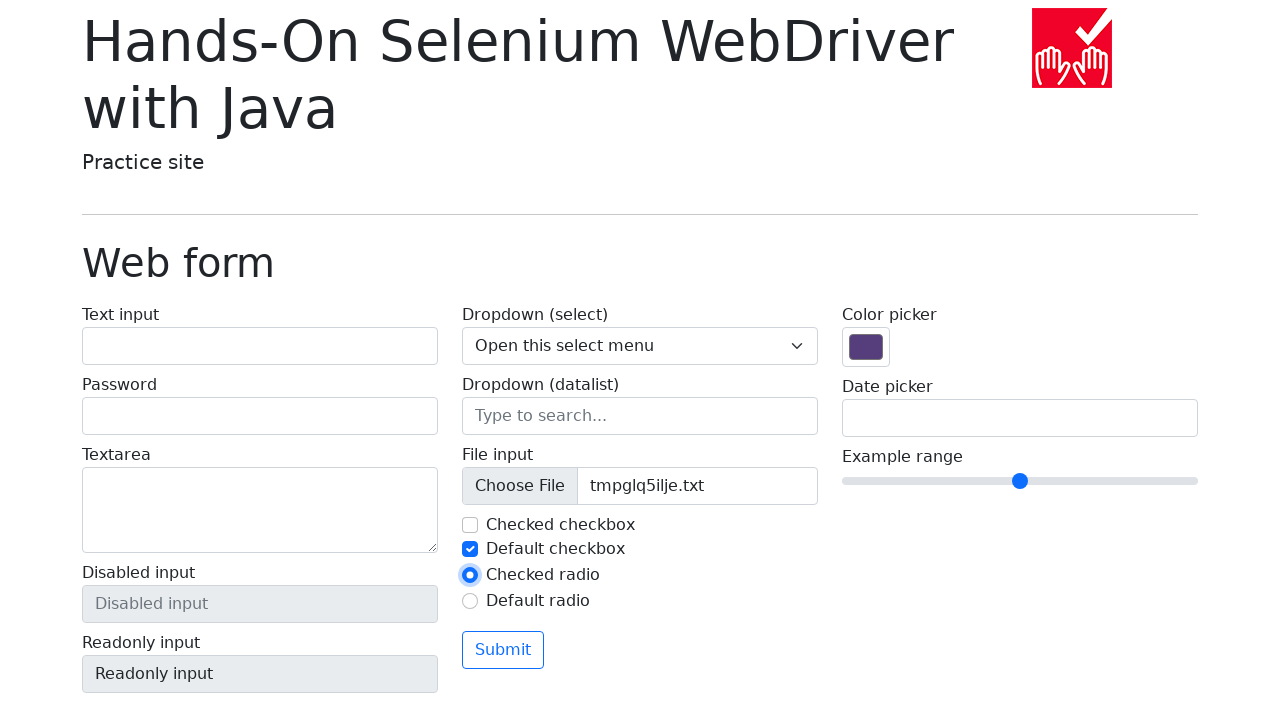